Tests popup validations, element visibility toggling, dialog handling, mouse hover functionality, and iframe interactions on an automation practice page

Starting URL: https://rahulshettyacademy.com/AutomationPractice

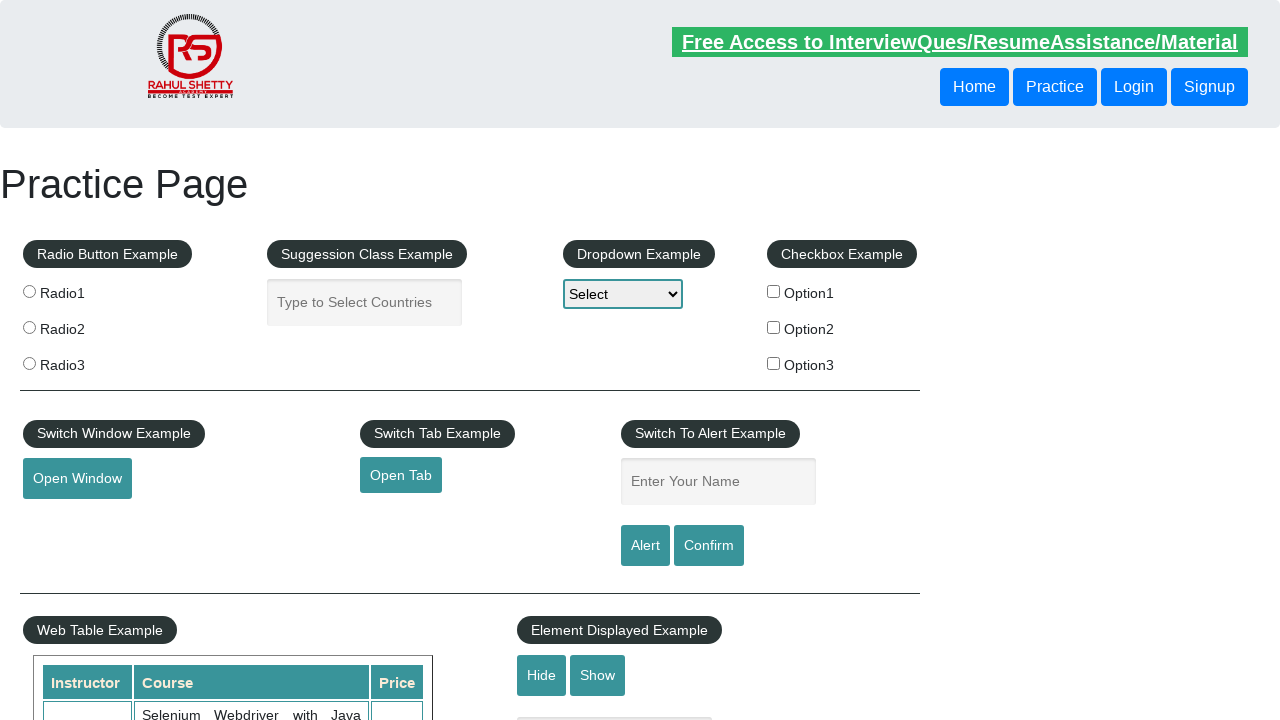

Verified text field is visible
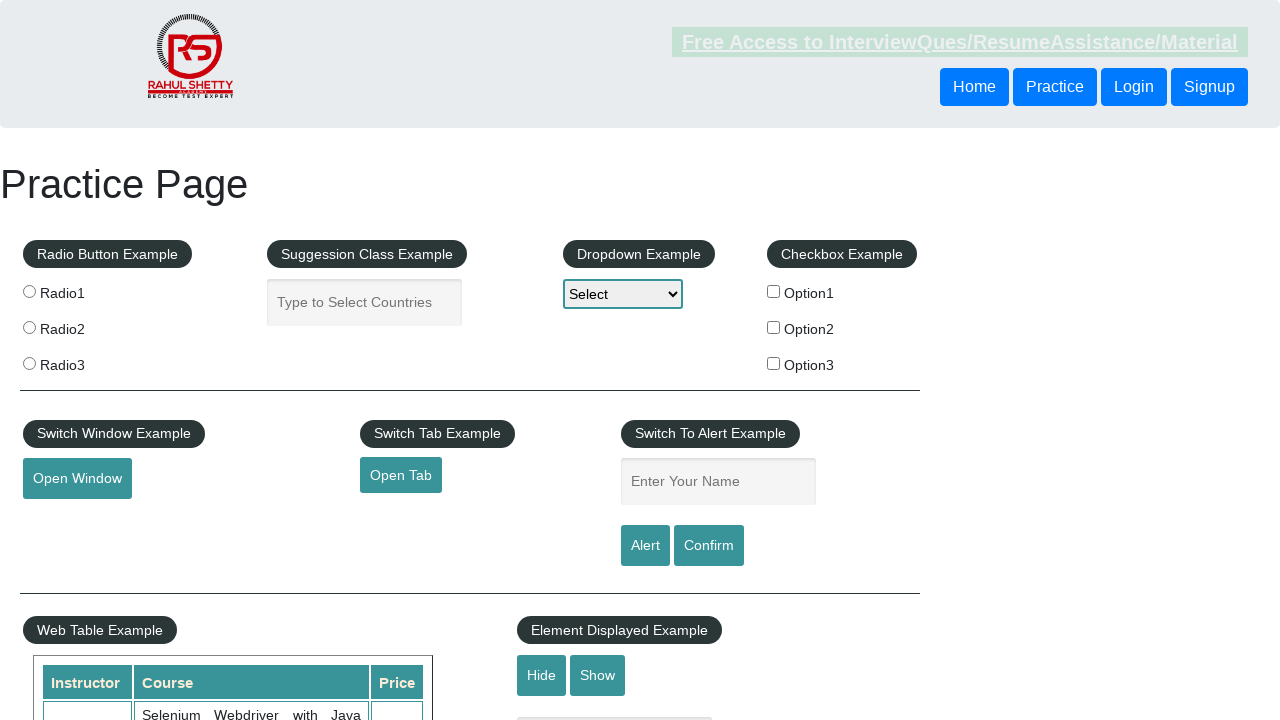

Clicked hide button to hide text field at (542, 675) on #hide-textbox
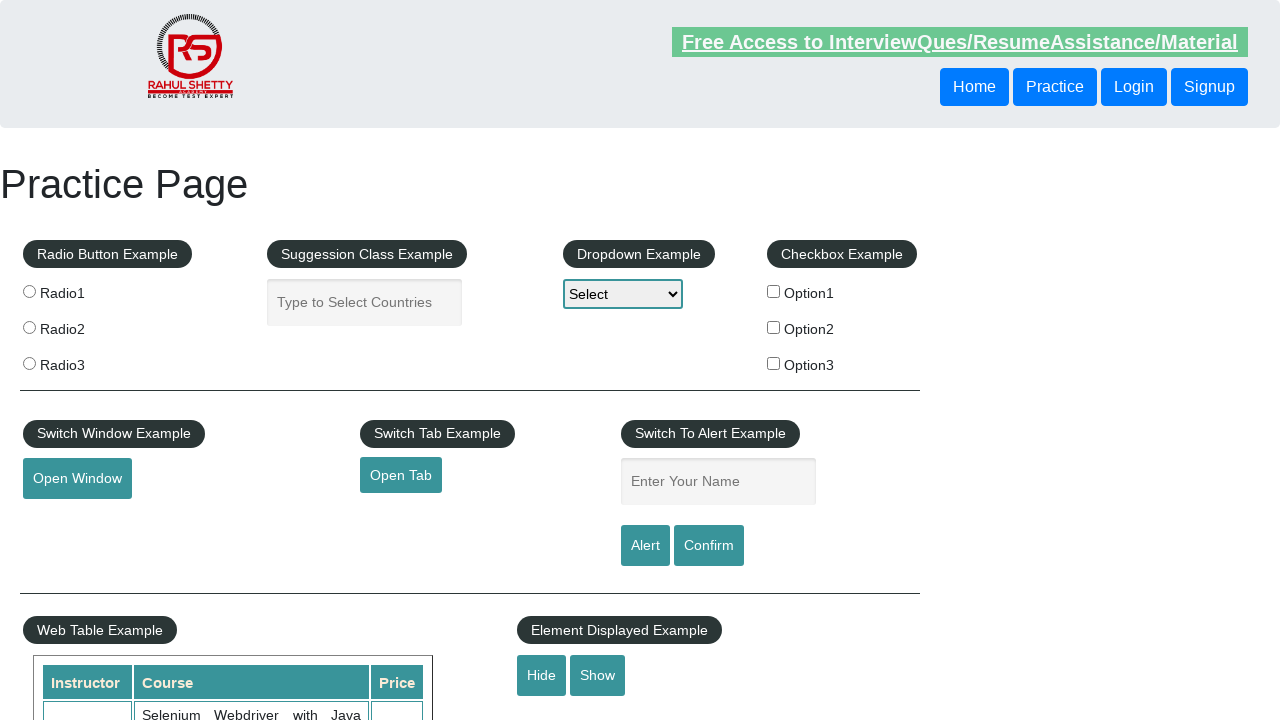

Verified text field is hidden
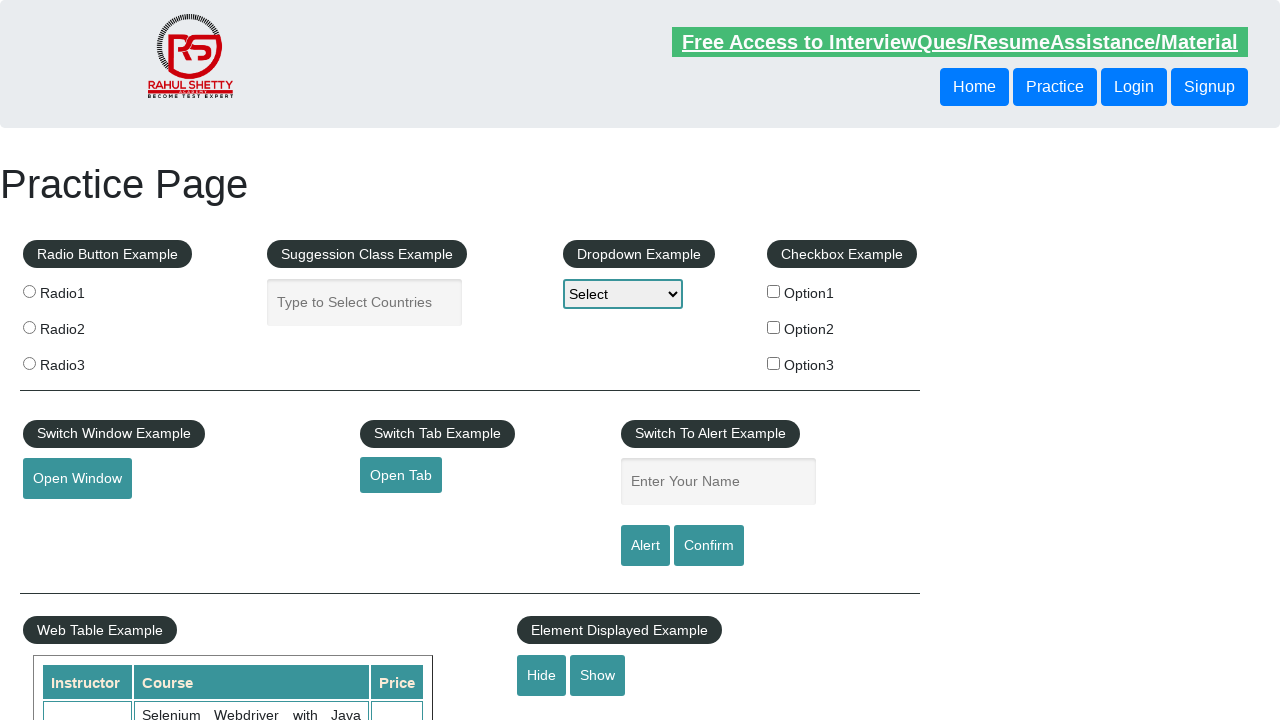

Clicked show button to reveal text field at (598, 675) on #show-textbox
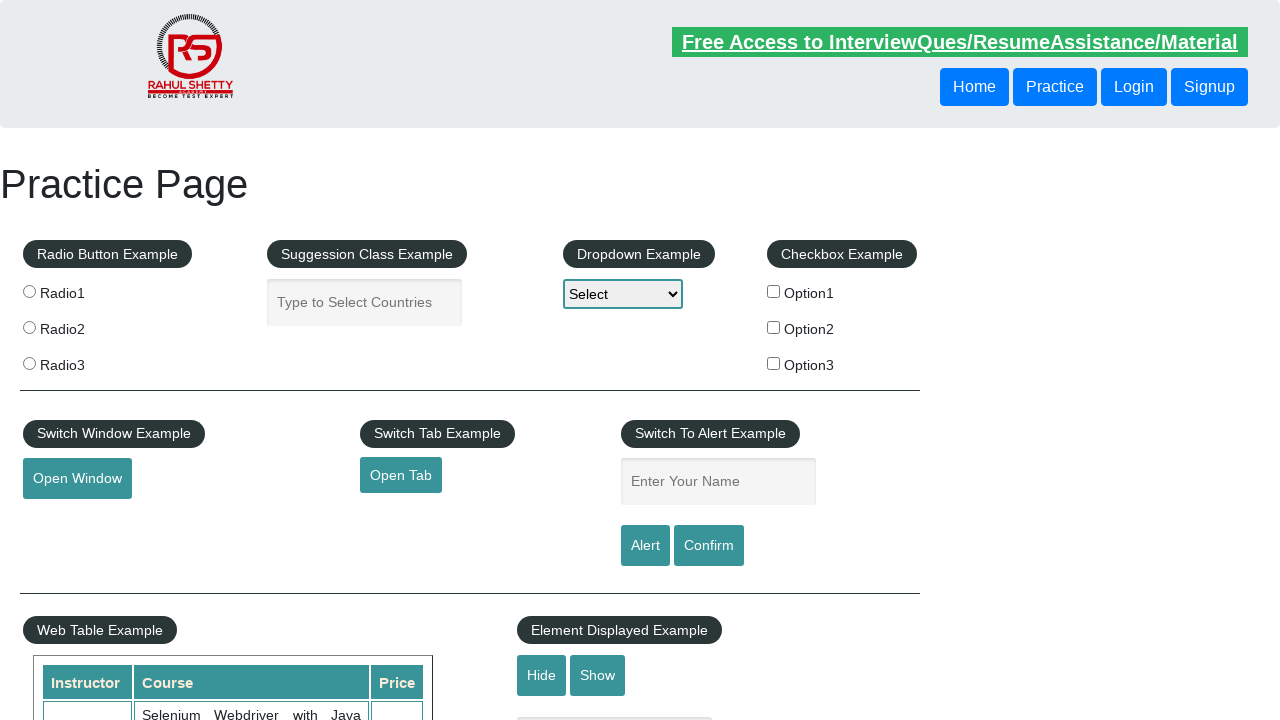

Verified text field is visible again
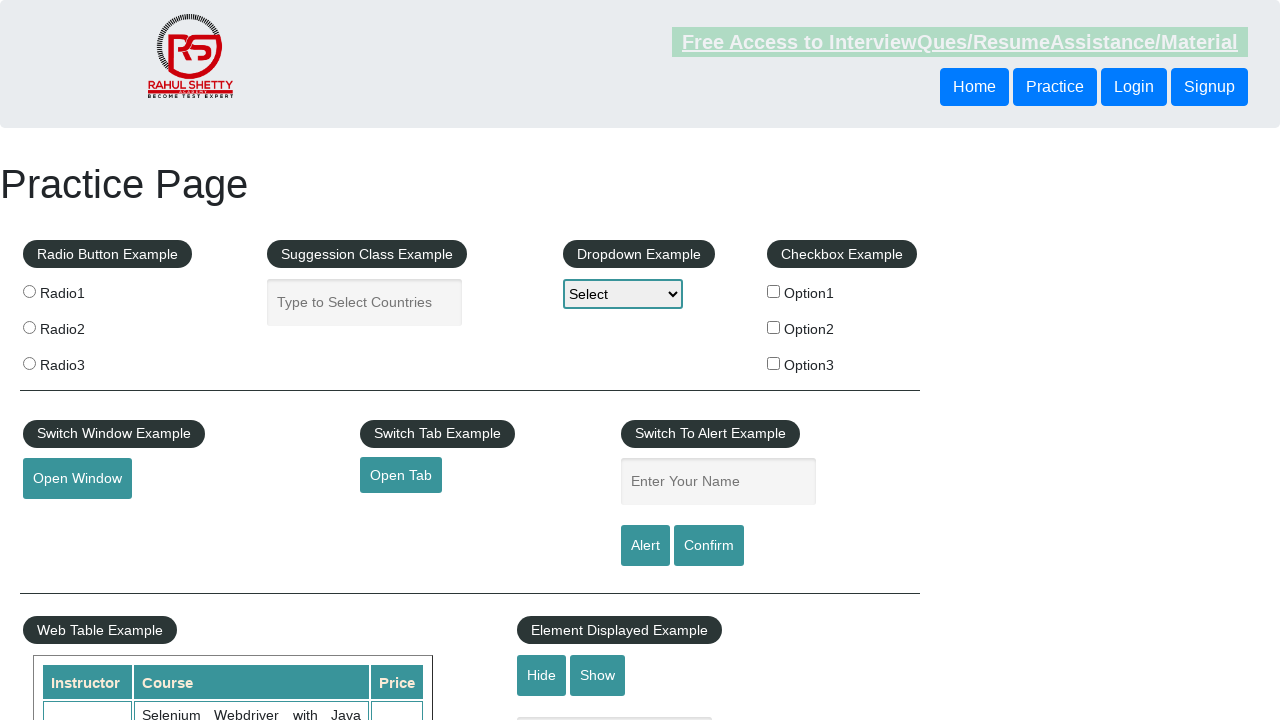

Set up dialog handler to accept popups
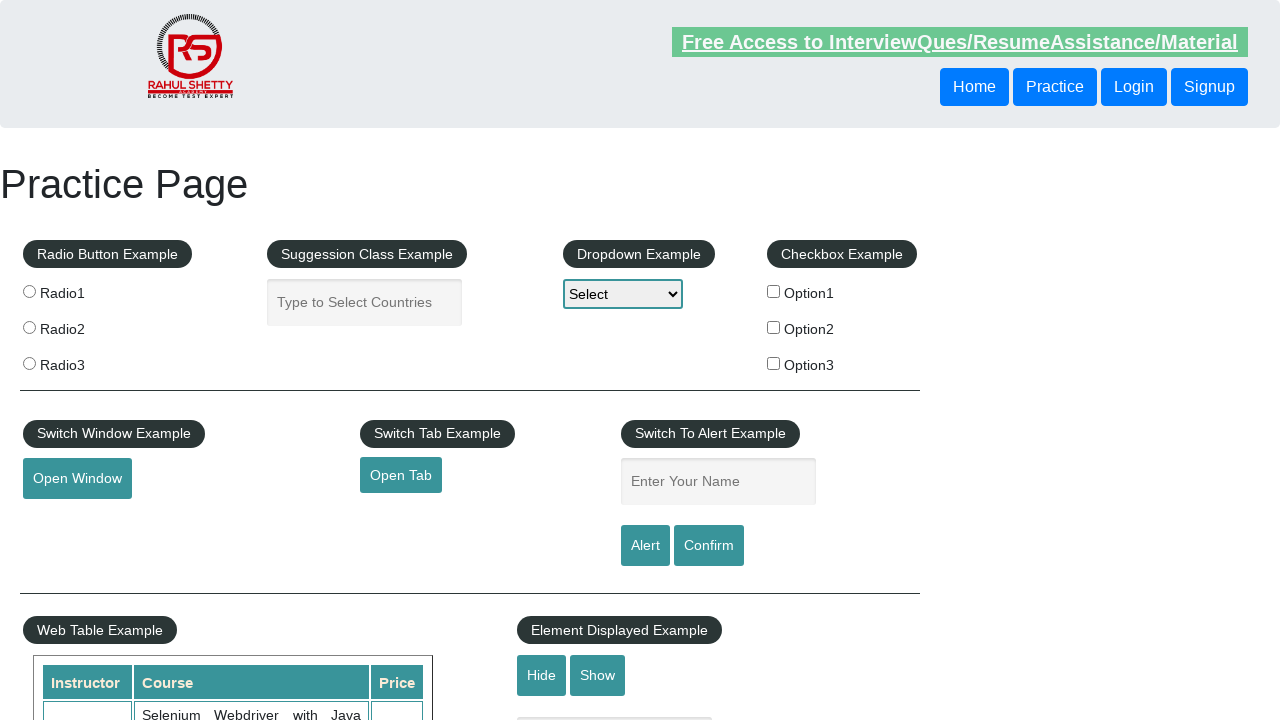

Clicked confirm button which triggered a dialog at (709, 546) on #confirmbtn
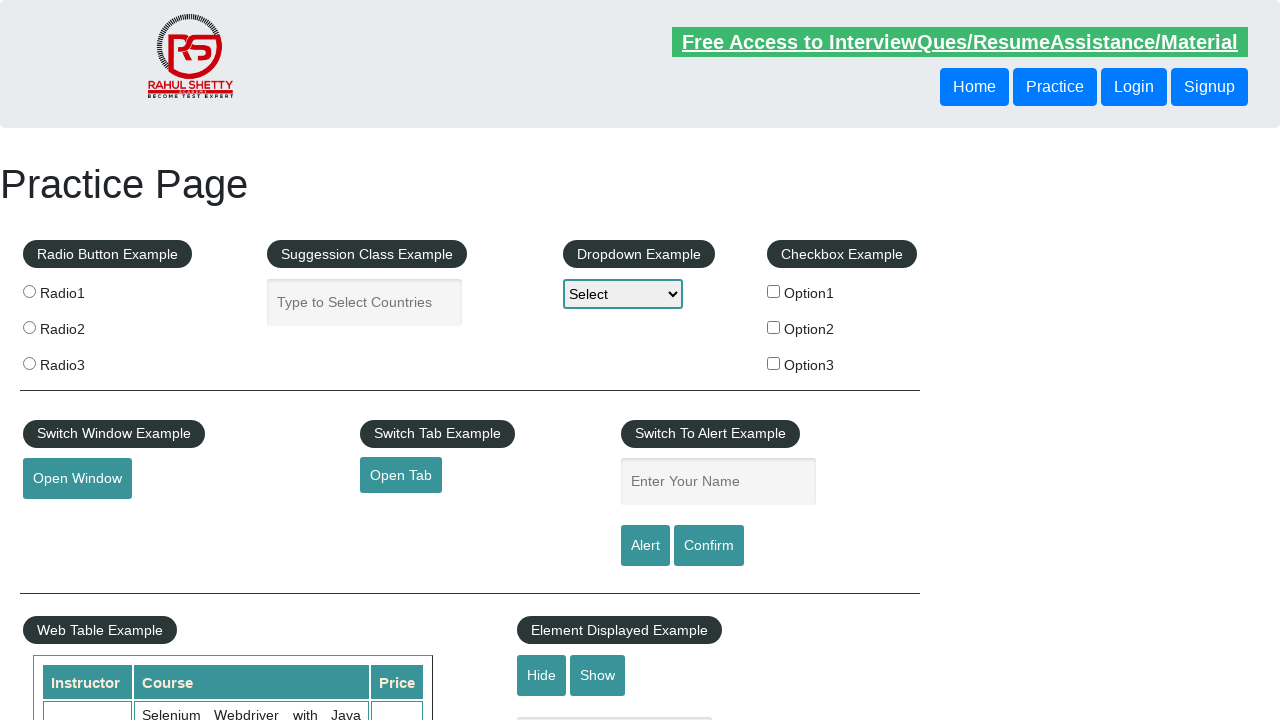

Hovered over mouse hover element to reveal options at (83, 361) on #mousehover
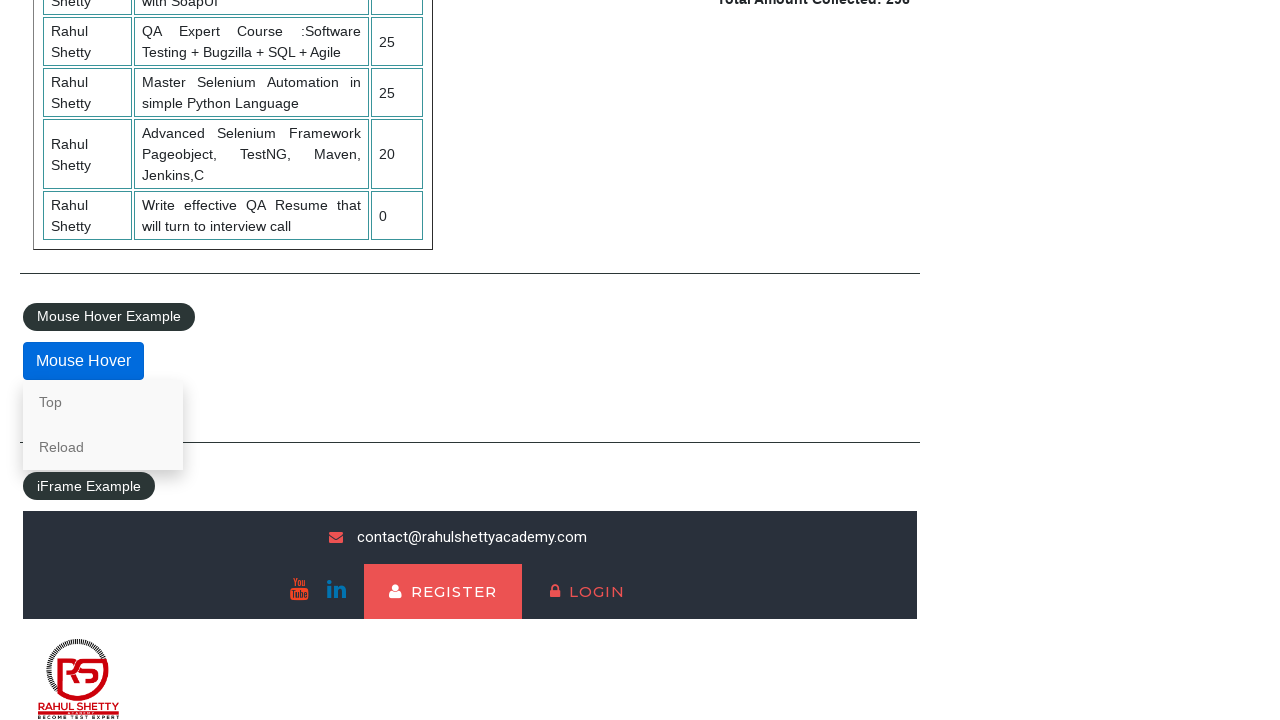

Clicked All Access plan link in iframe at (307, 675) on #courses-iframe >> internal:control=enter-frame >> (//a[text()='All Access plan'
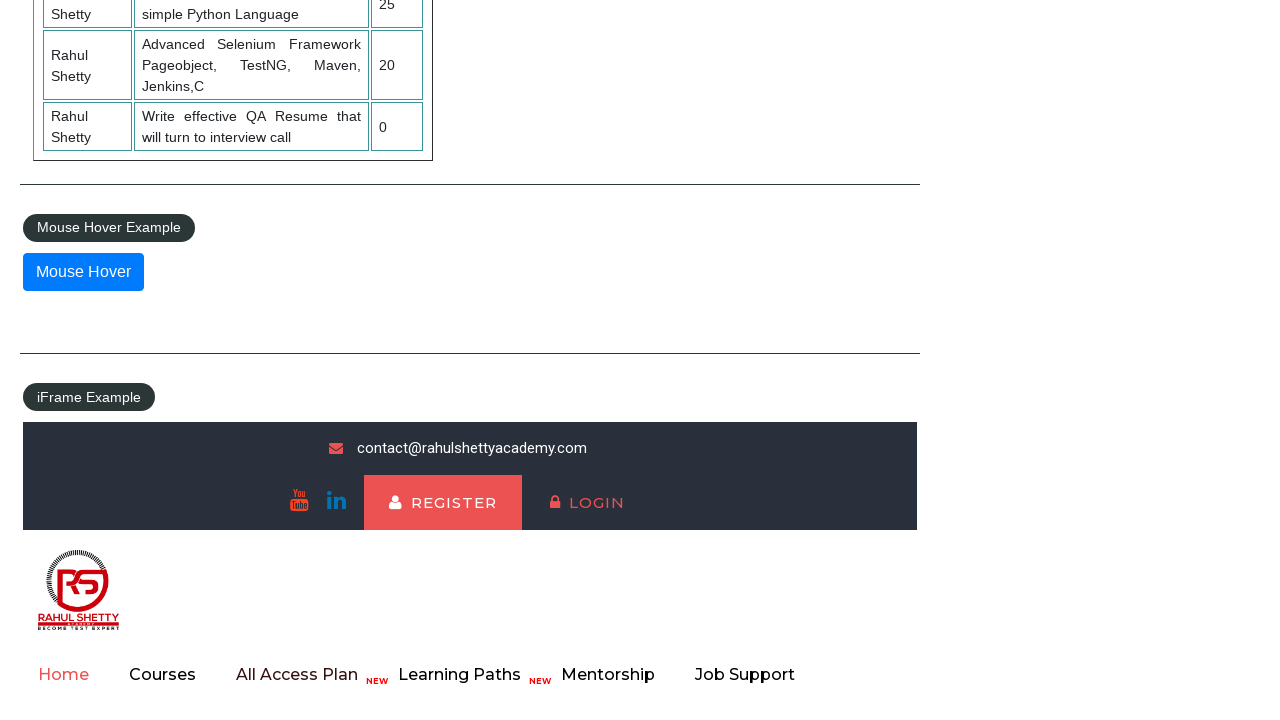

Retrieved text content from iframe: 13,522
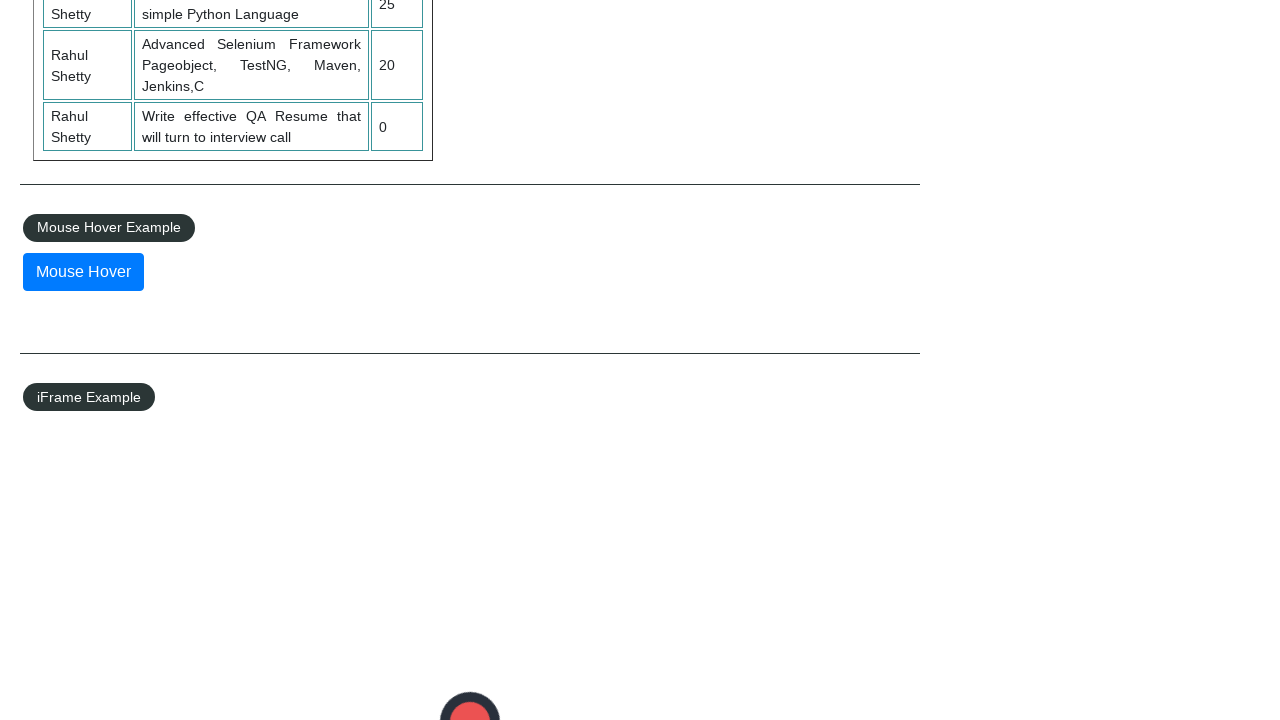

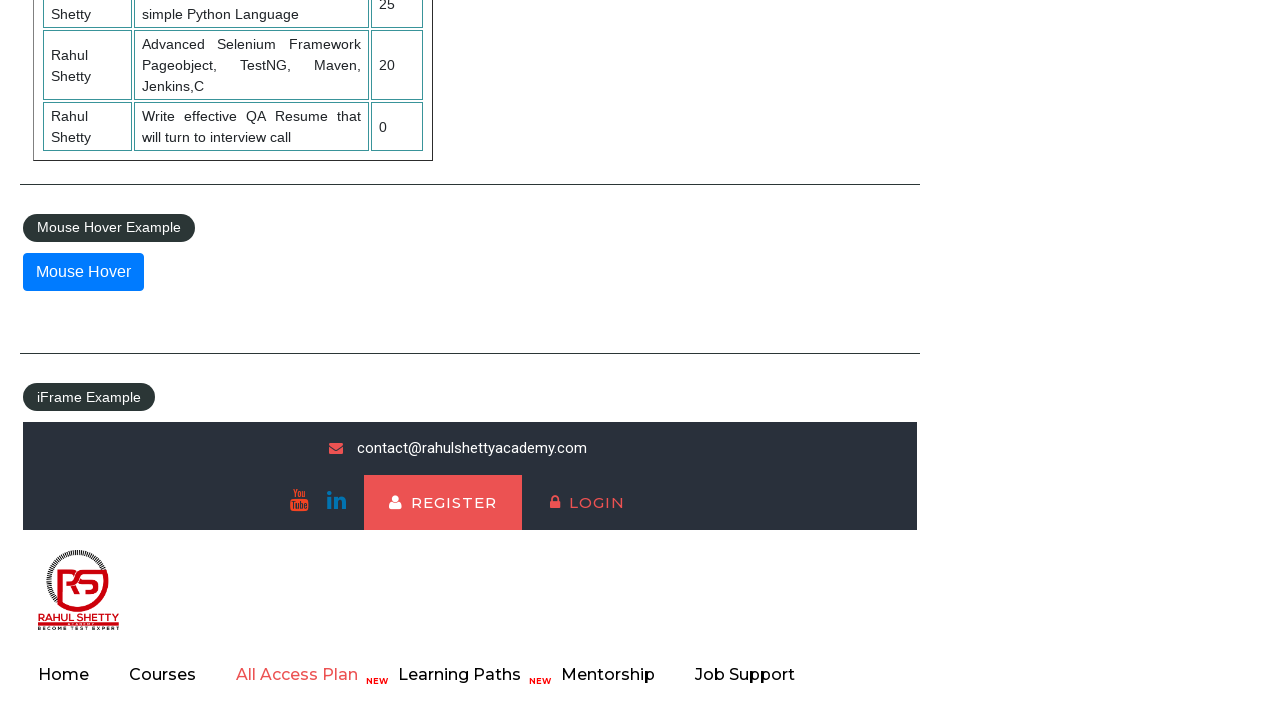